Tests the checkout flow on Midtrans demo site by clicking "BUY NOW" button and then "CHECKOUT" button to initiate the payment process.

Starting URL: https://demo.midtrans.com

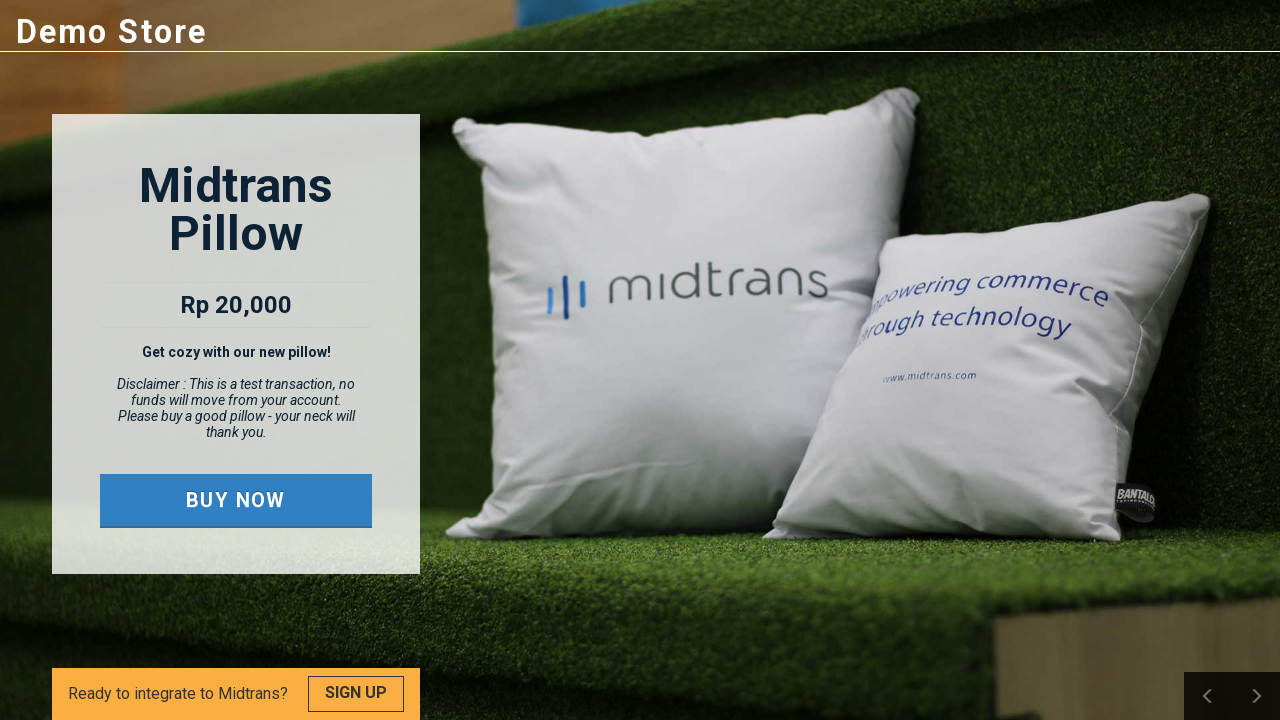

BUY NOW button became visible
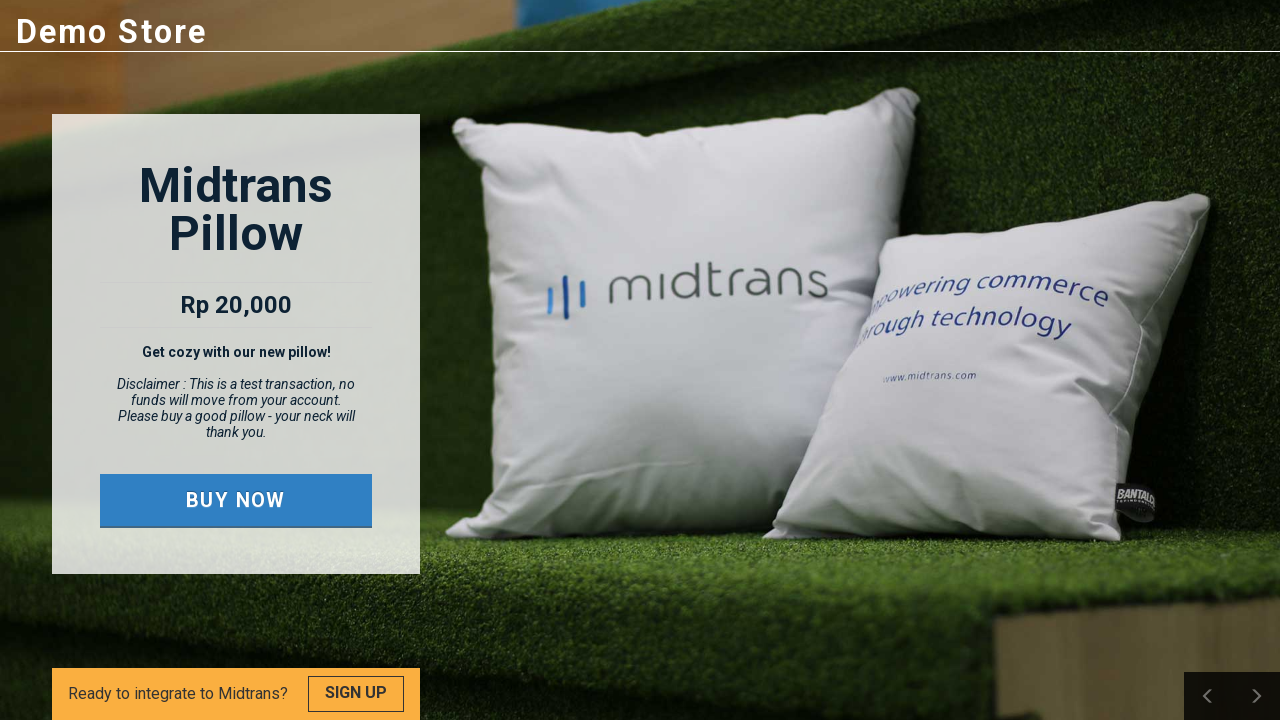

Clicked BUY NOW button to add item to cart at (236, 500) on internal:text="BUY NOW"i
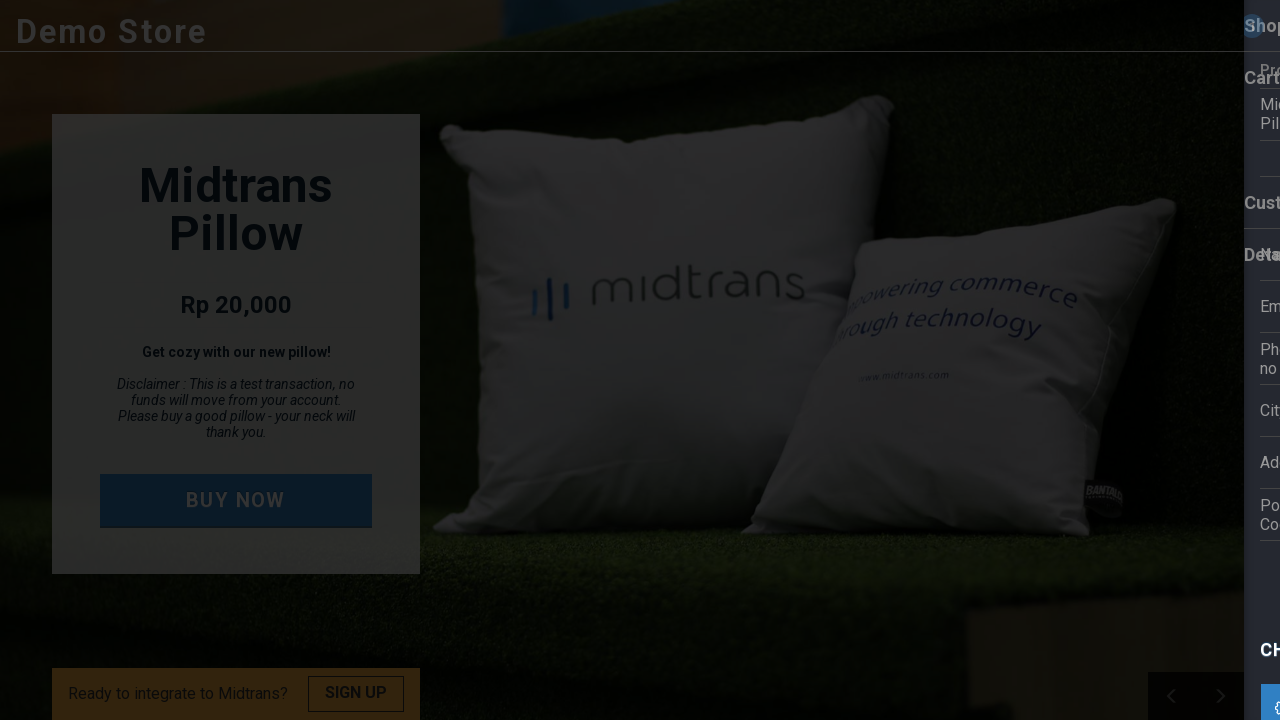

CHECKOUT button became visible
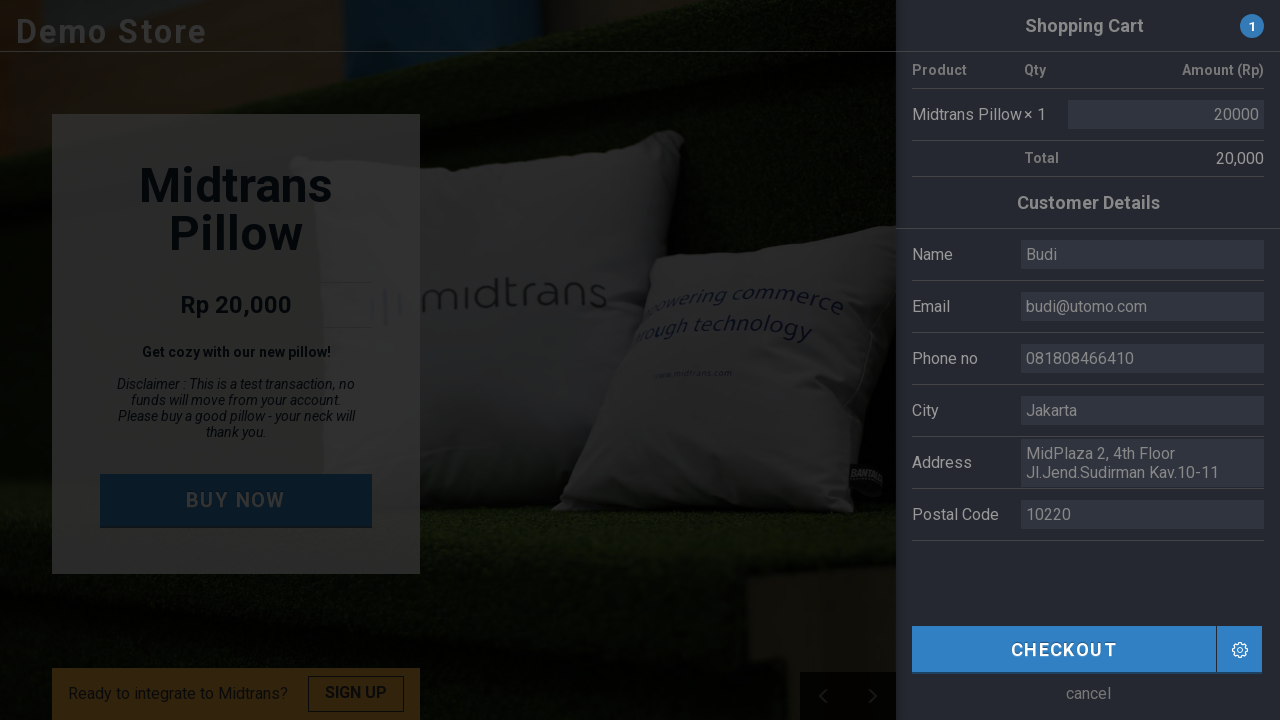

Clicked CHECKOUT button to initiate payment process at (1064, 649) on internal:text="CHECKOUT"i
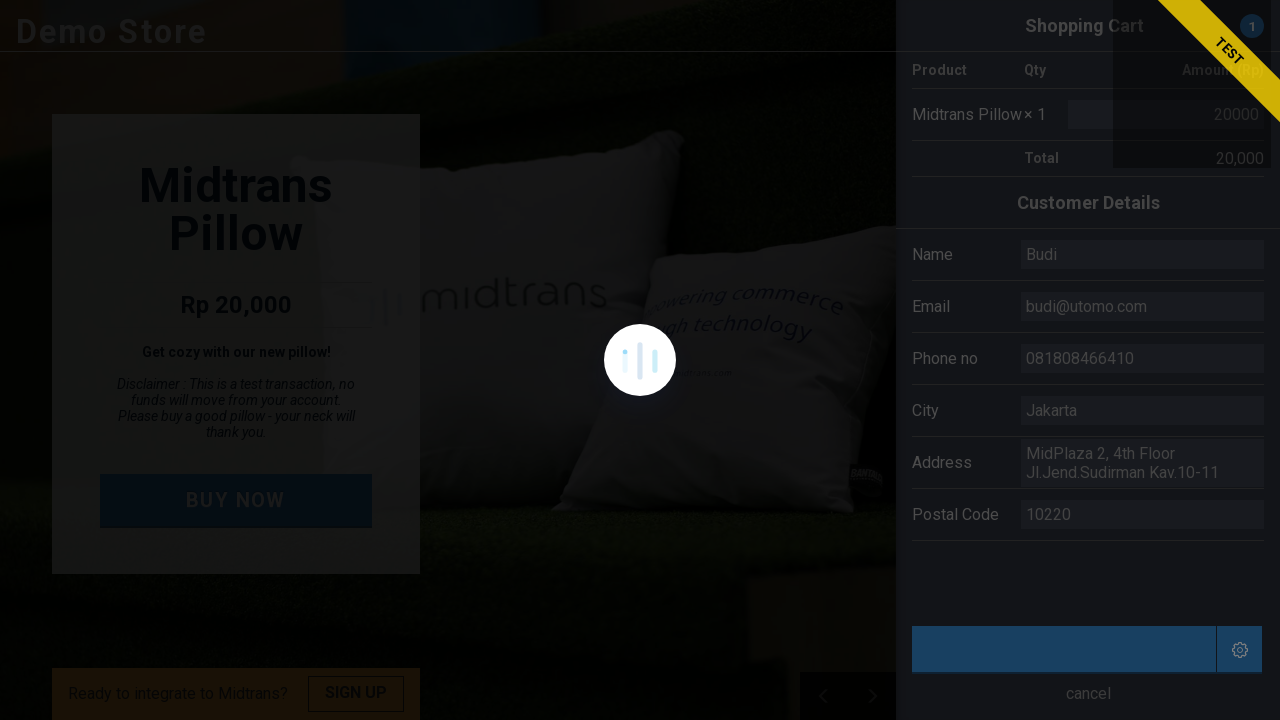

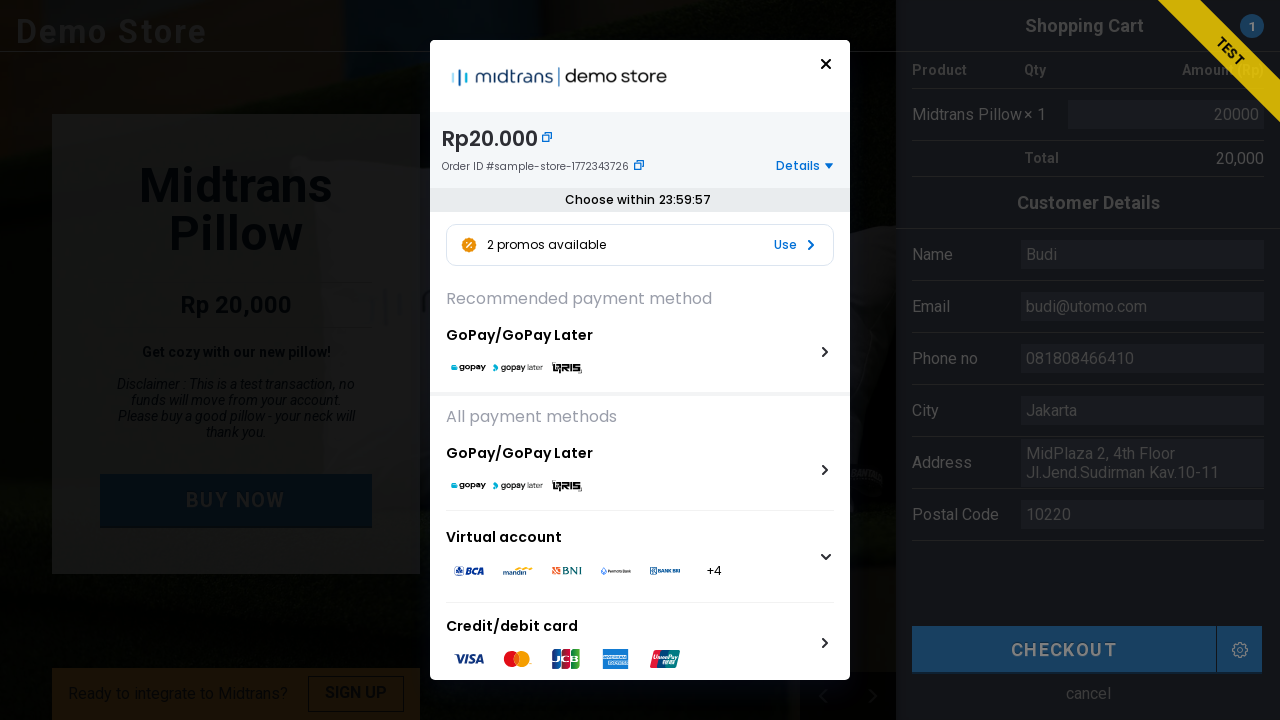